Tests dynamic control functionality by clicking a button to enable an input field and then entering text into it

Starting URL: https://the-internet.herokuapp.com/dynamic_controls

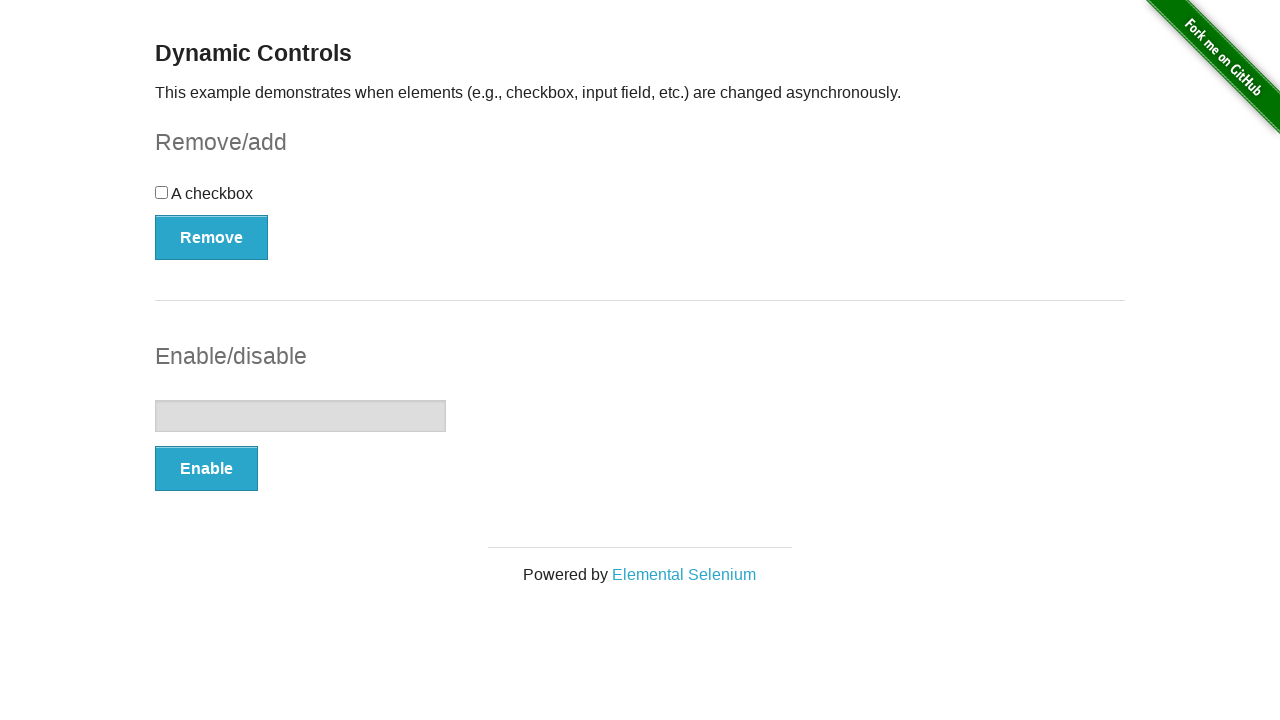

Clicked button to enable input field at (206, 469) on form#input-example button
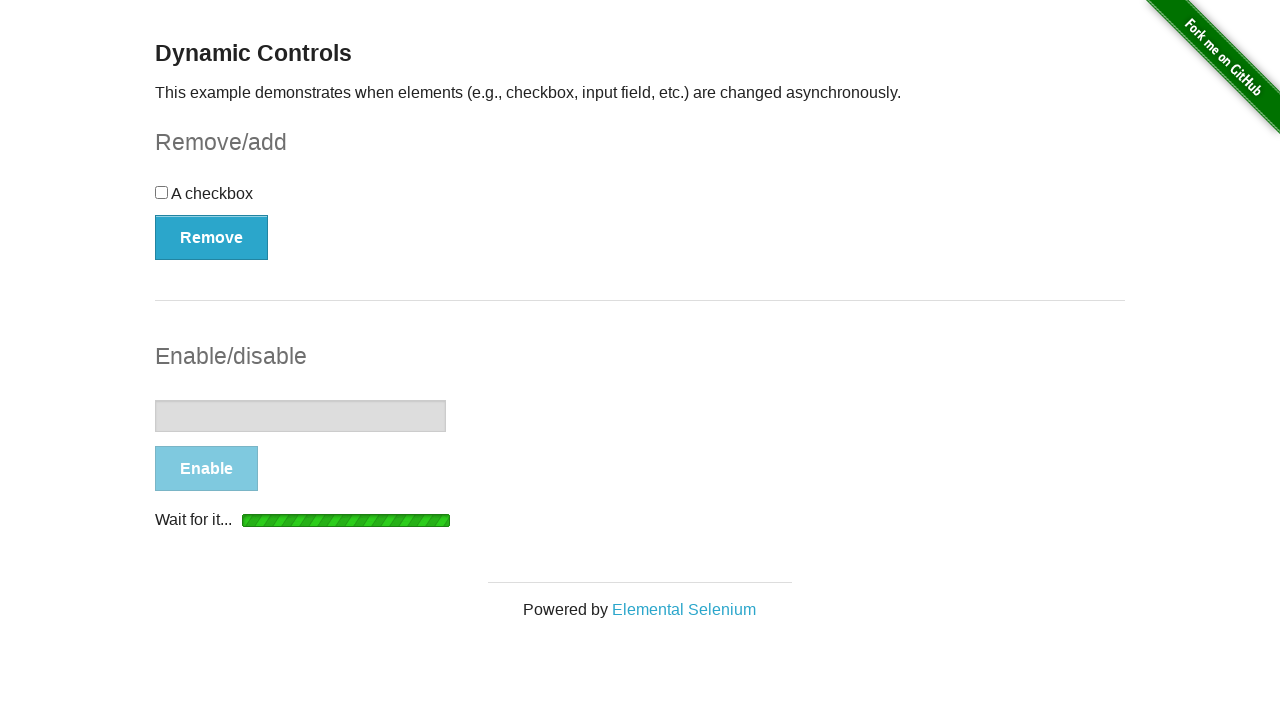

Input field became enabled
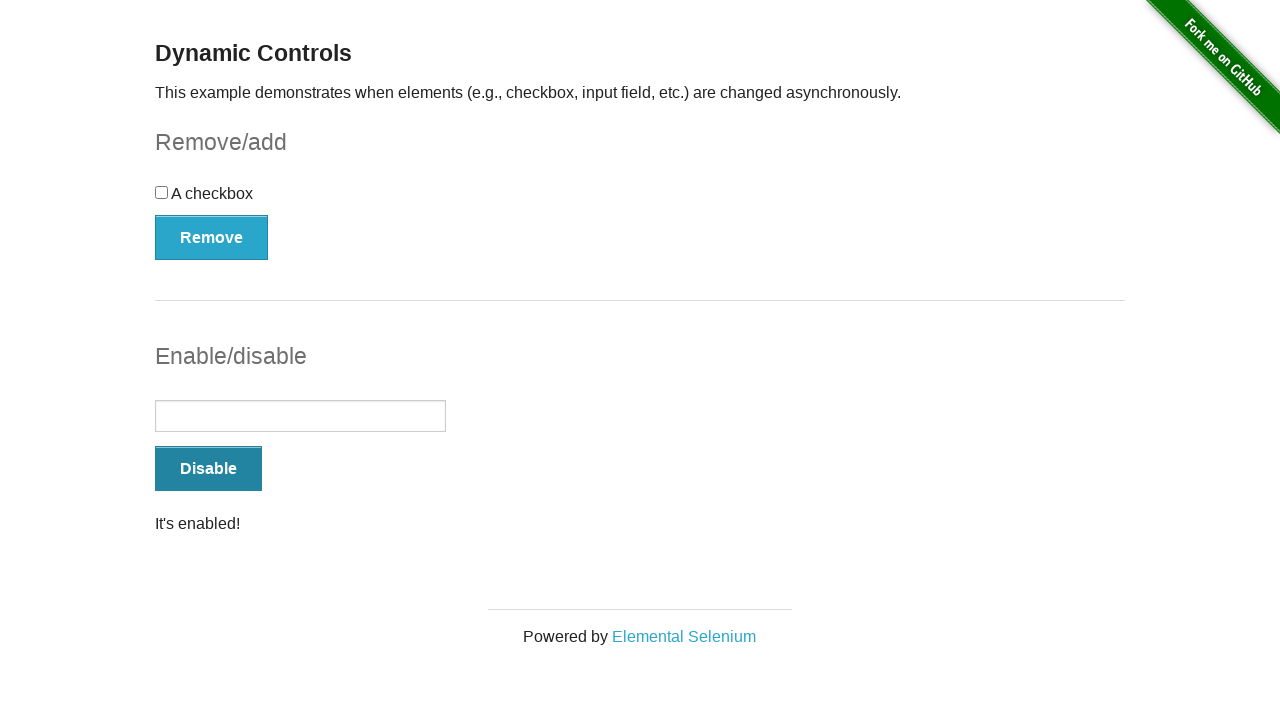

Entered 'Selenium' into the input field on form#input-example input
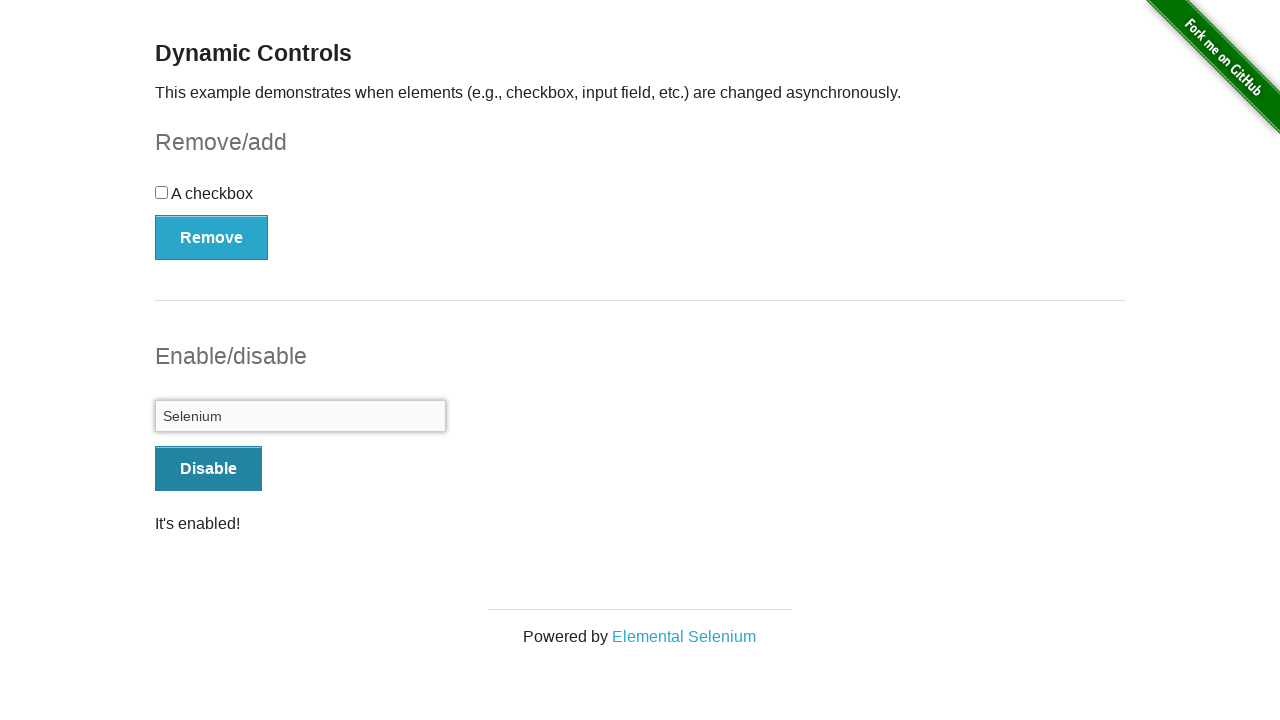

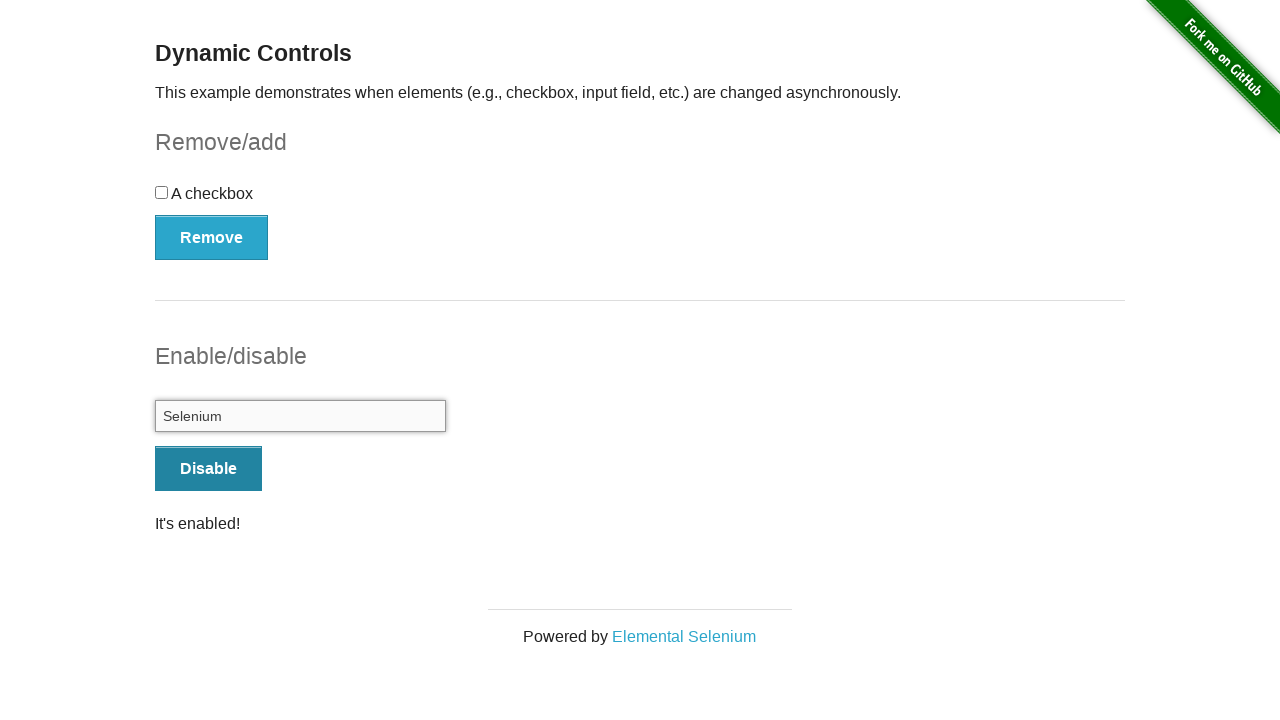